Tests clicking a JavaScript alert dialog and accepting it, then verifies the success message is displayed

Starting URL: https://the-internet.herokuapp.com/javascript_alerts

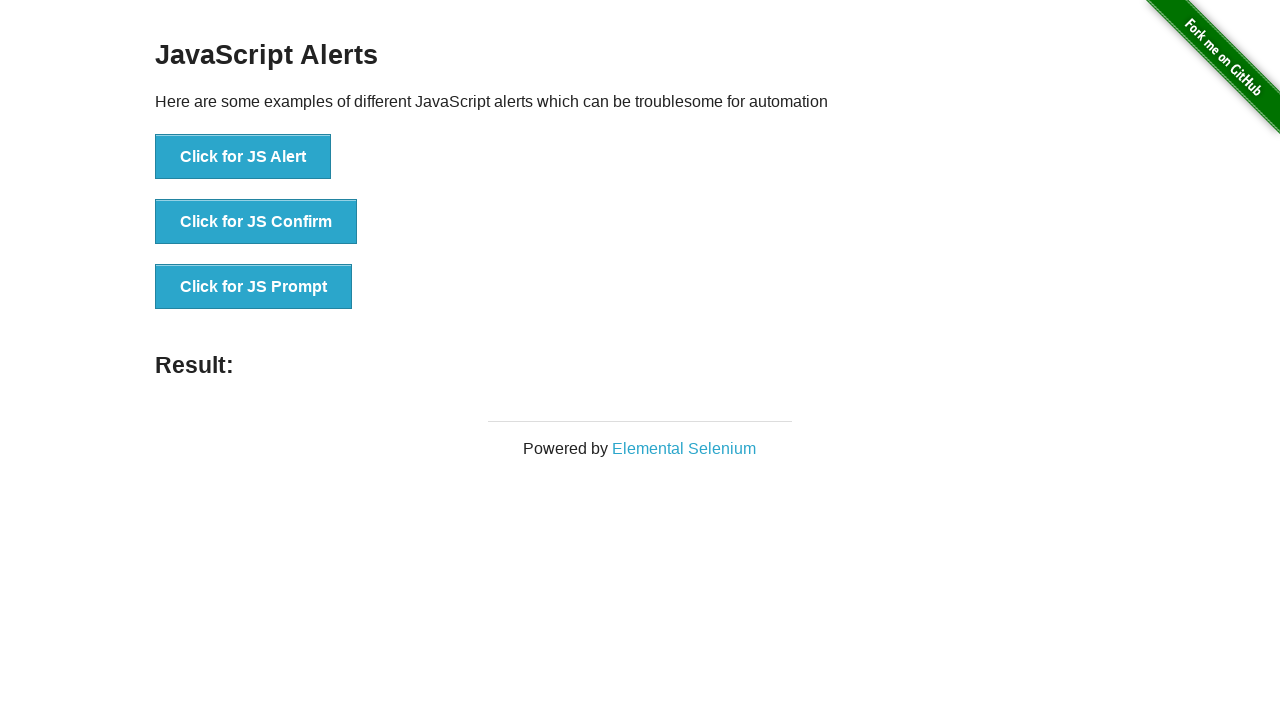

Set up dialog handler to accept alerts
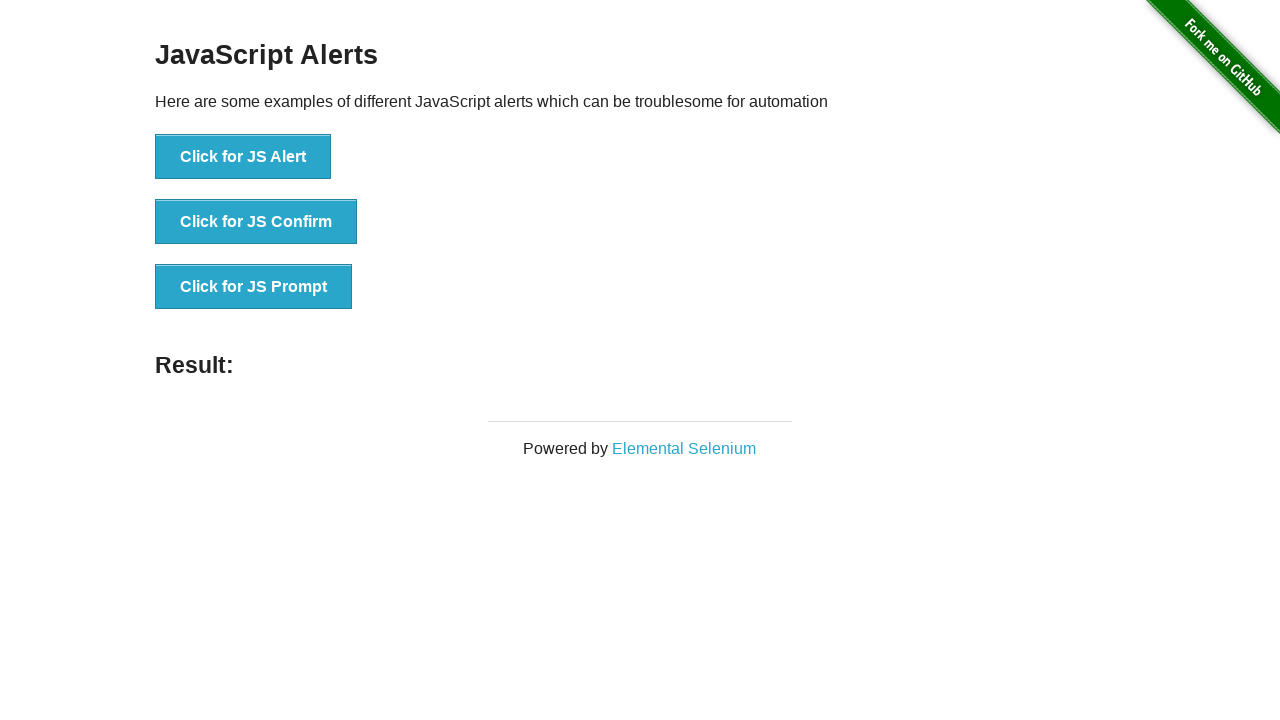

Clicked the JS Alert button at (243, 157) on button[onclick='jsAlert()']
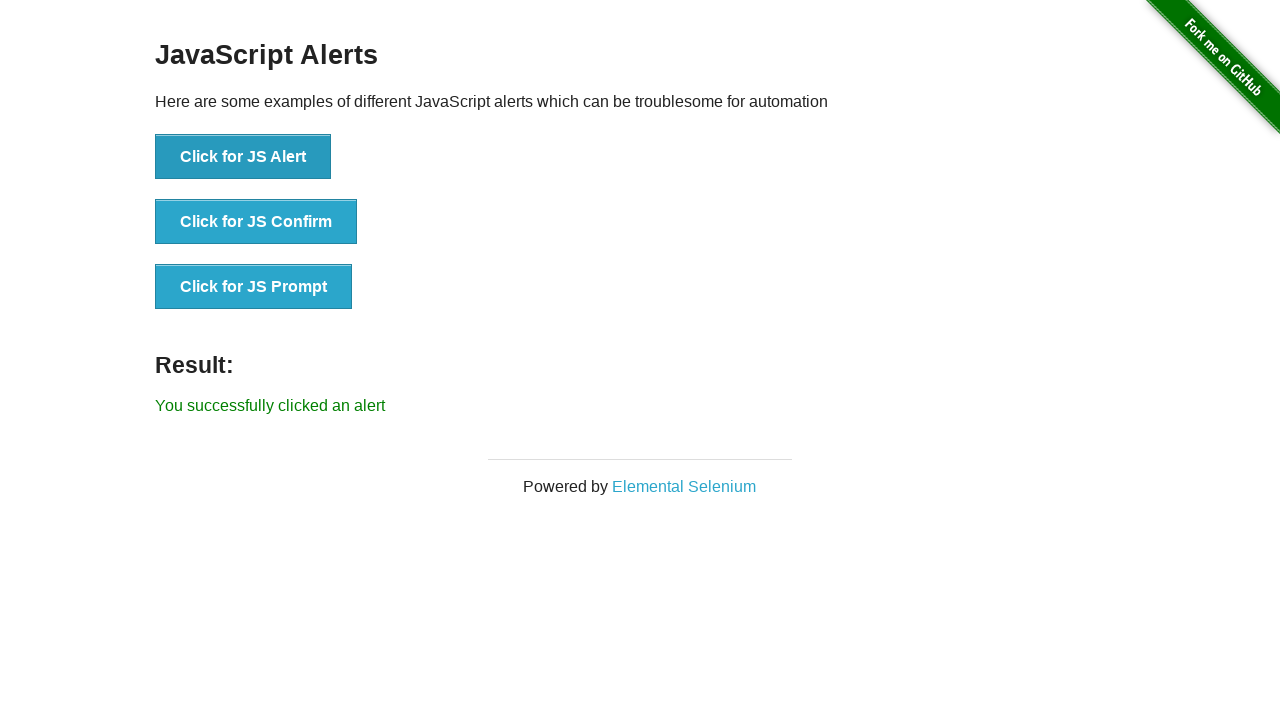

Waited for result message to appear
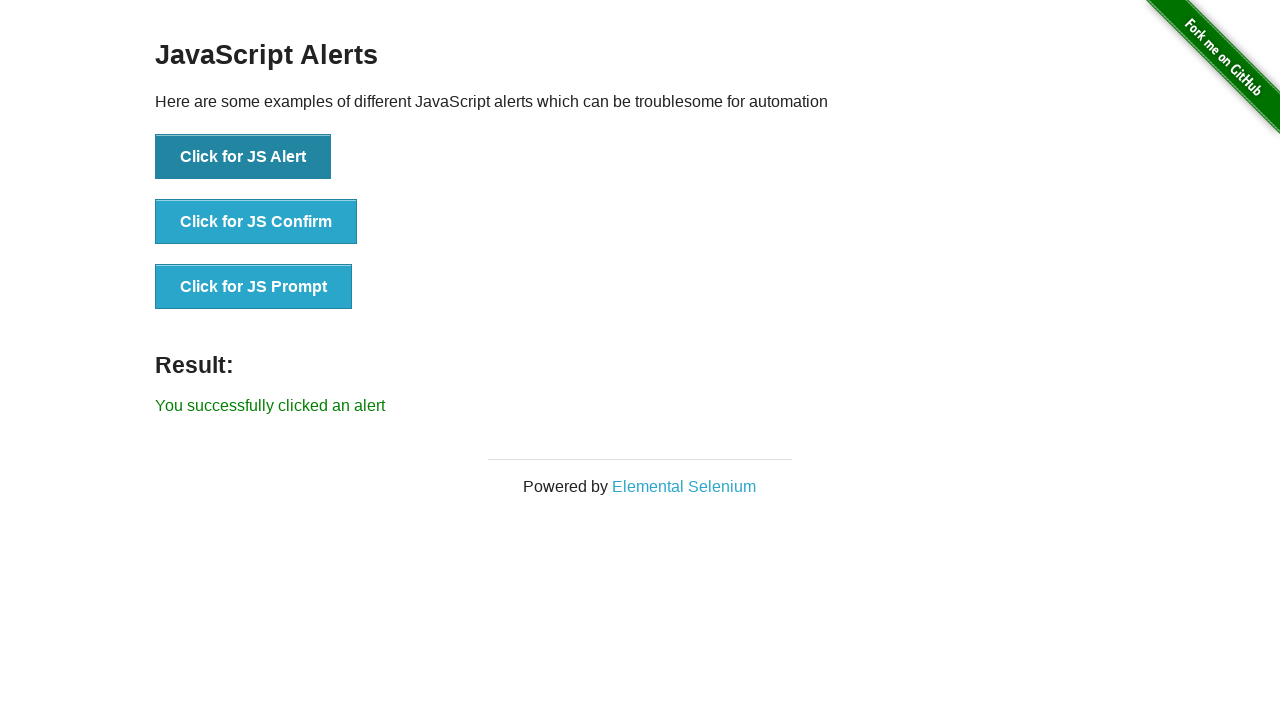

Verified success message 'You successfully clicked an alert' is displayed
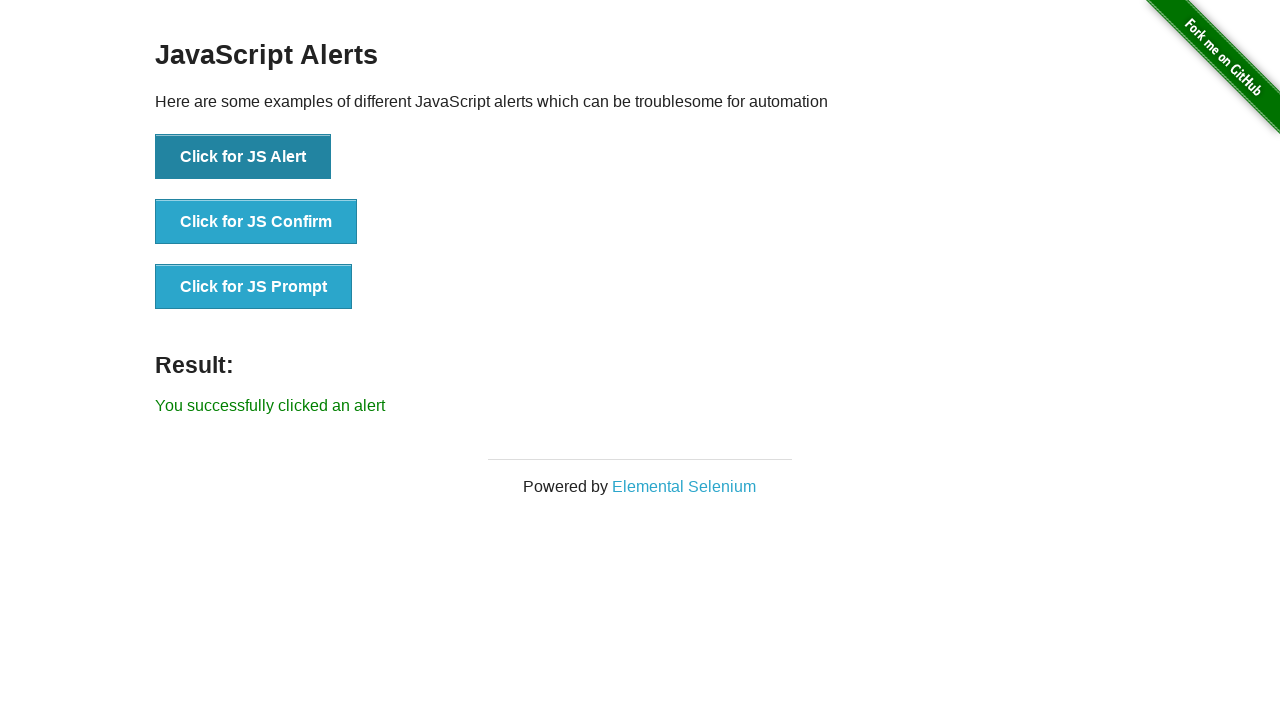

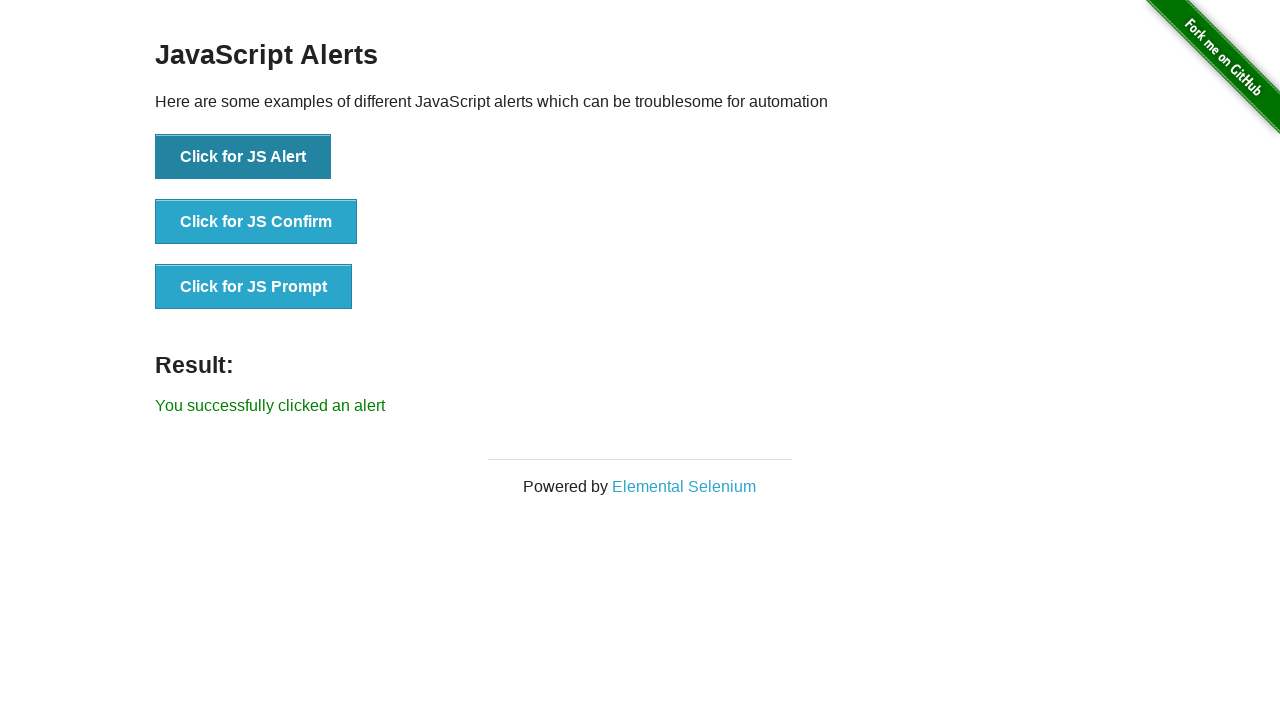